Tests keyboard and mouse input functionality by clicking on a name field, entering text, and then clicking a button on a form testing website.

Starting URL: https://formy-project.herokuapp.com/keypress

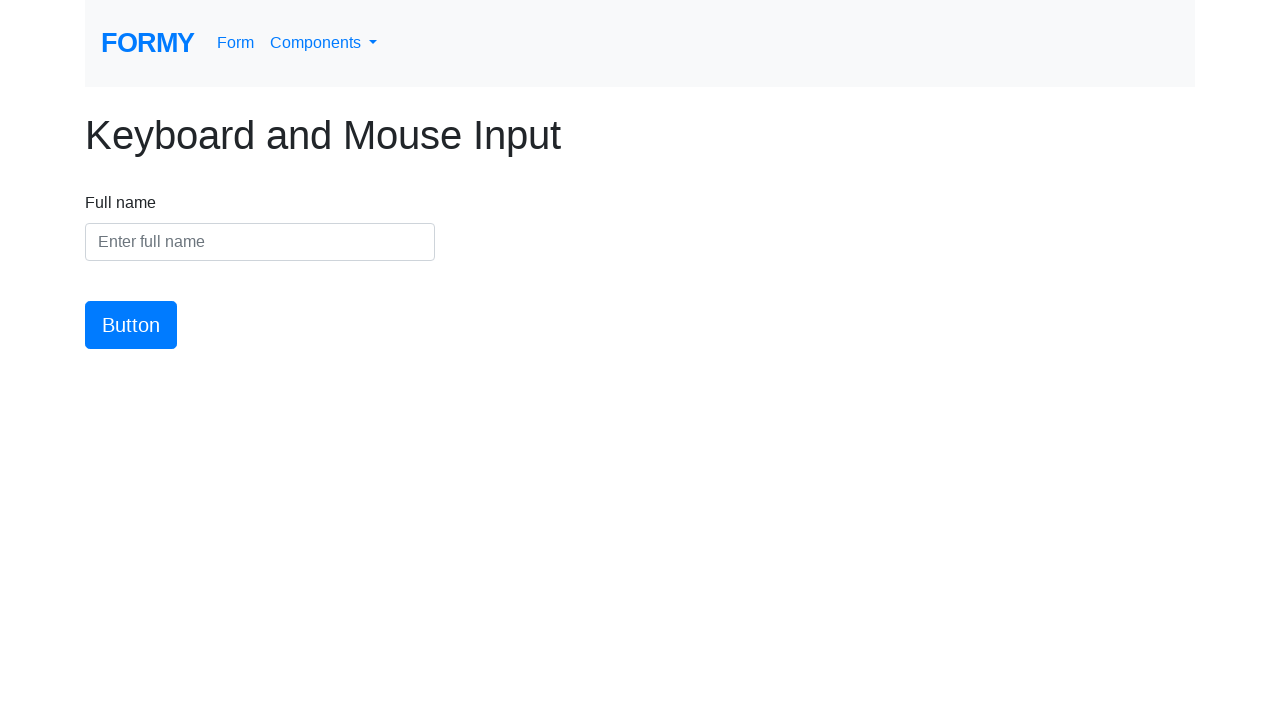

Clicked on the name input field at (260, 242) on #name
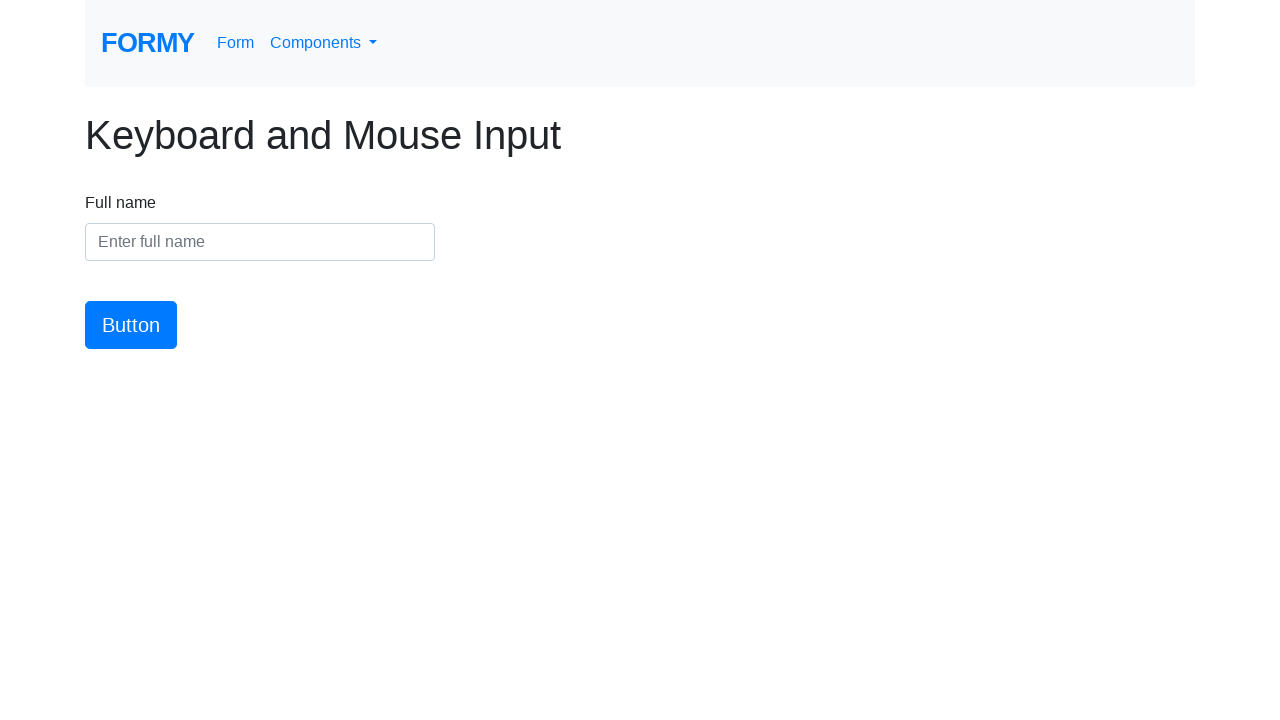

Entered 'Maaz Ahmad' into the name field on #name
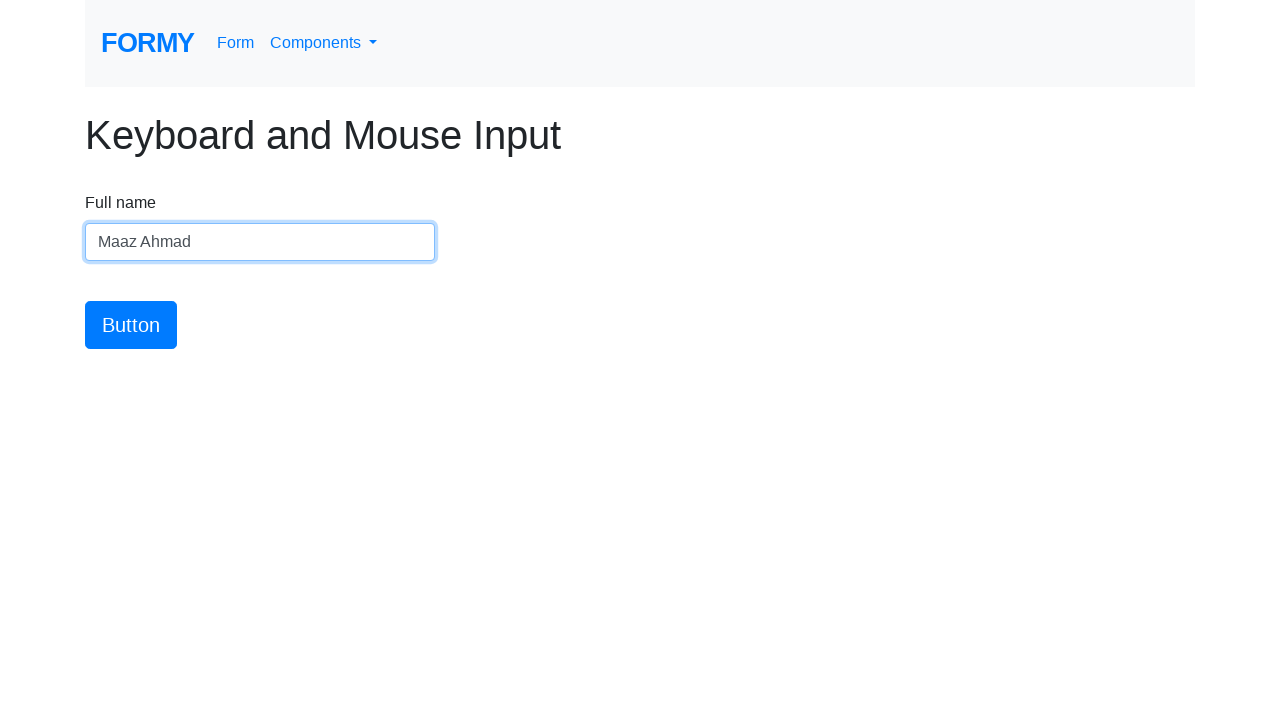

Clicked the submit button at (131, 325) on #button
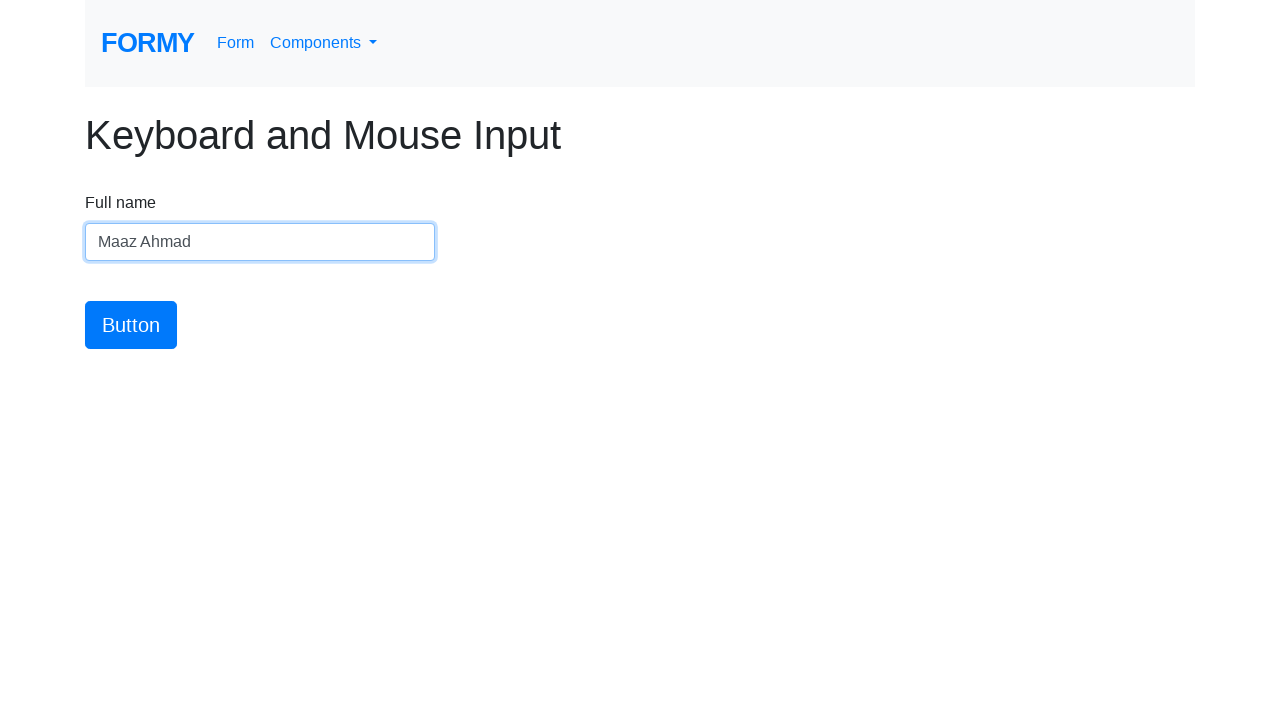

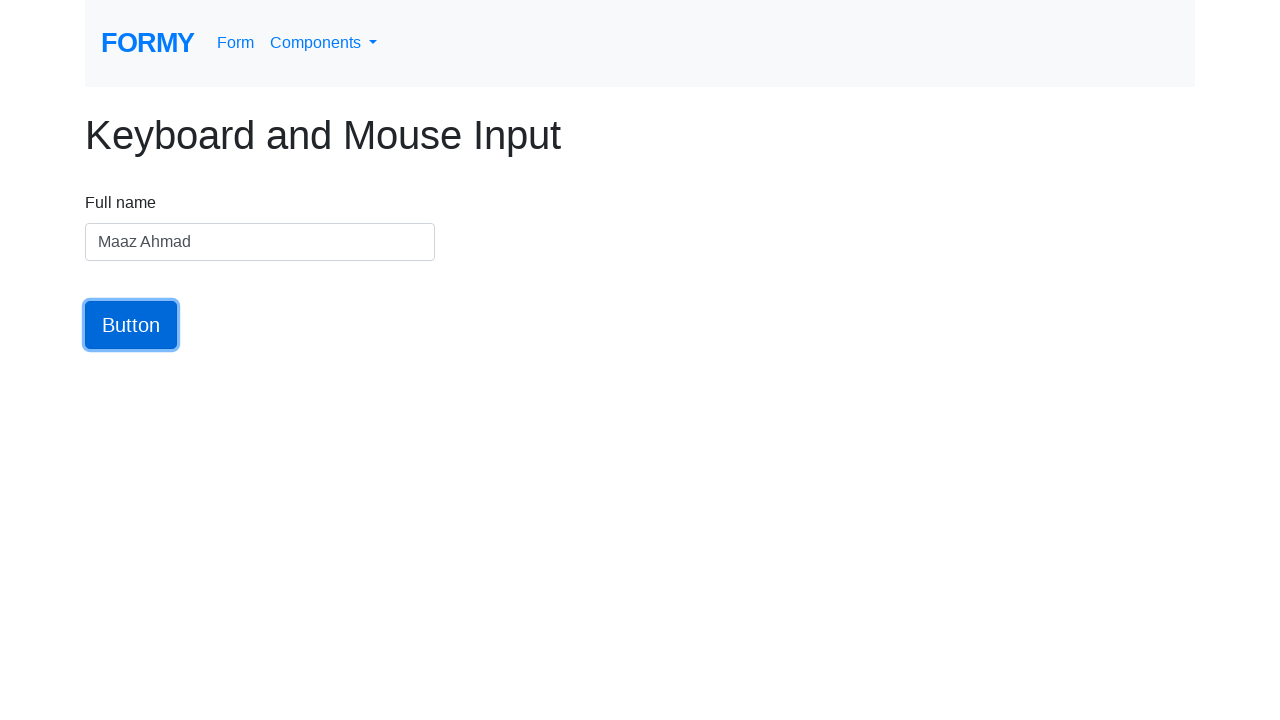